Tests navigation from autocomplete page to modal page by clicking navbar dropdown and modal link

Starting URL: https://formy-project.herokuapp.com/autocomplete

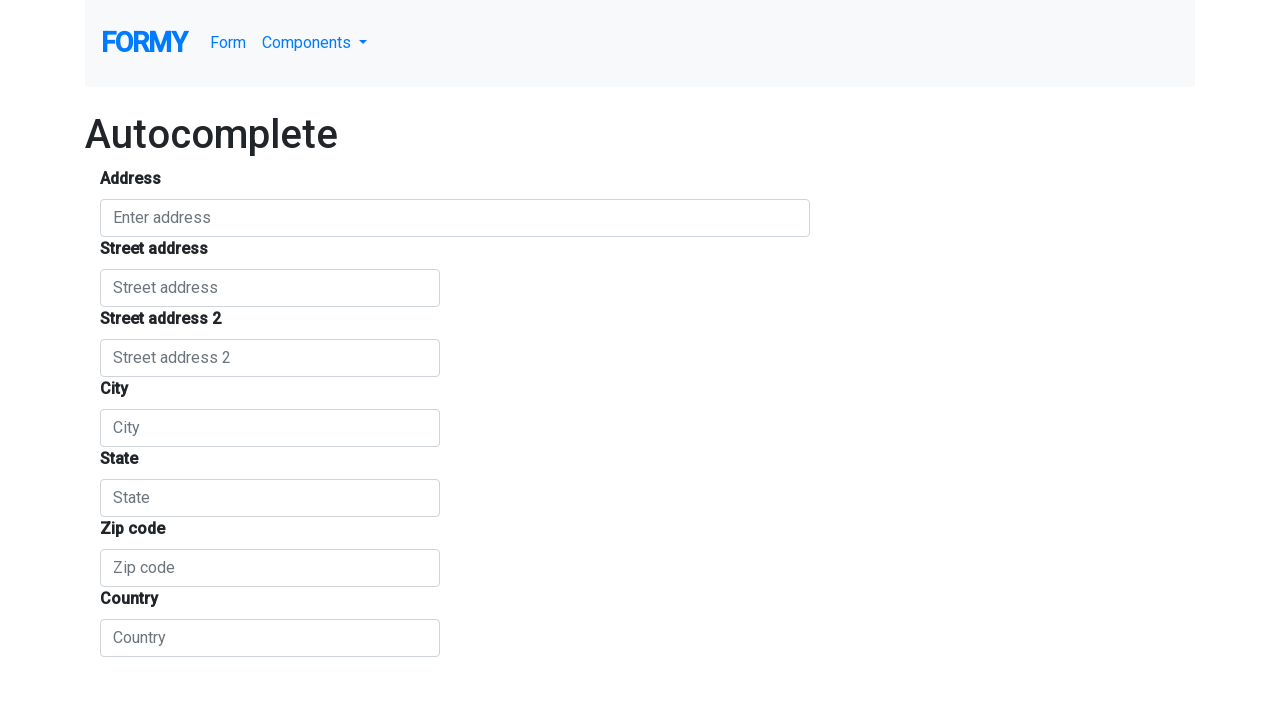

Clicked navbar dropdown menu at (315, 43) on #navbarDropdownMenuLink
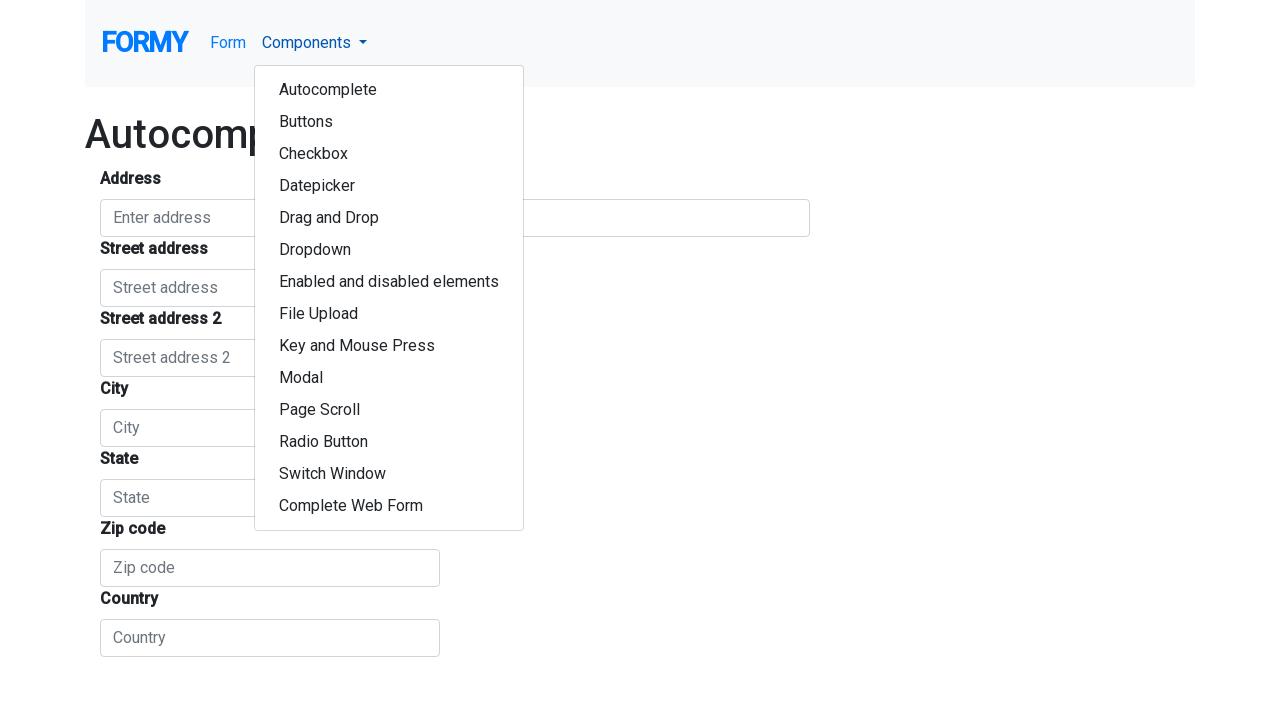

Clicked modal link in dropdown at (389, 378) on a[href='/modal']
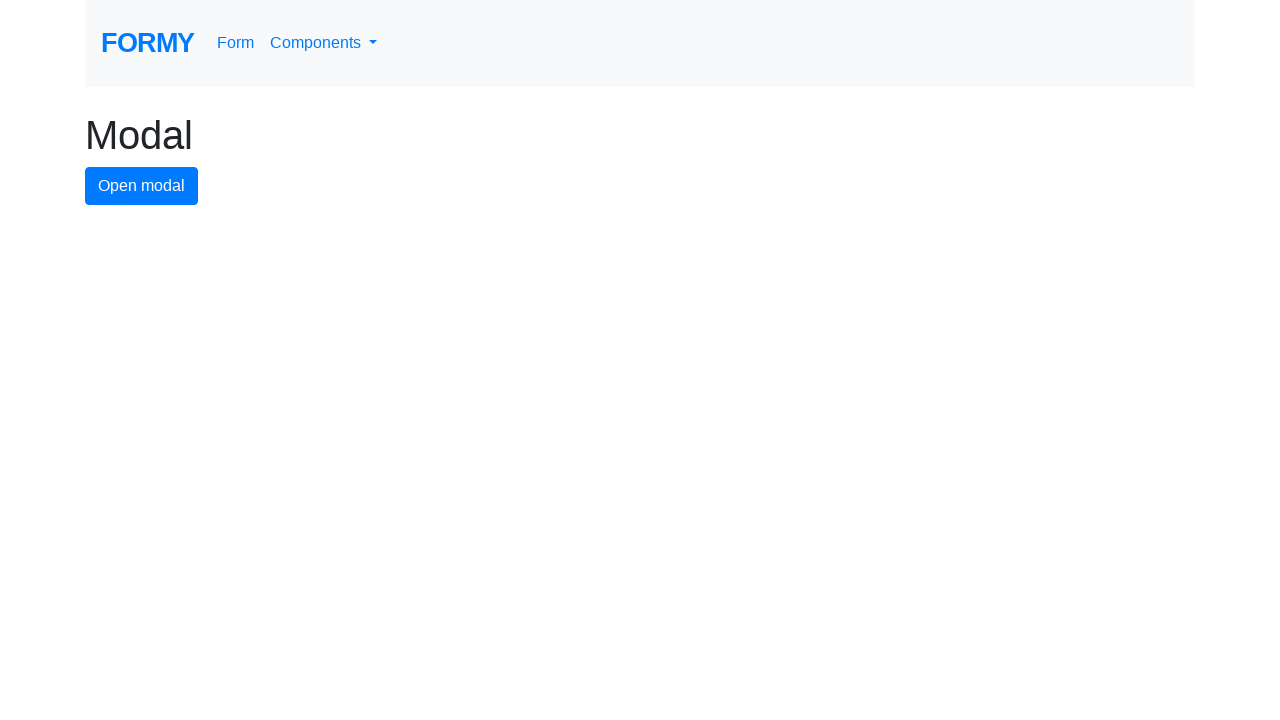

Waited for navigation to modal page
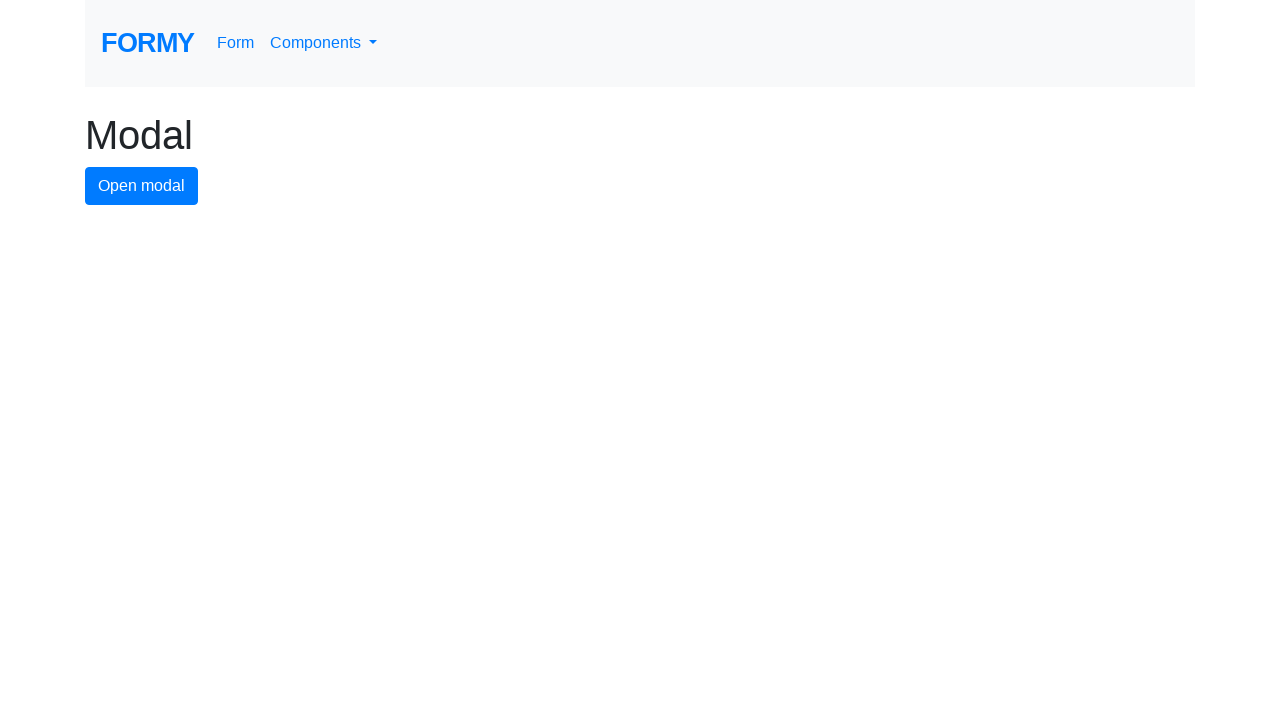

Verified URL contains /modal
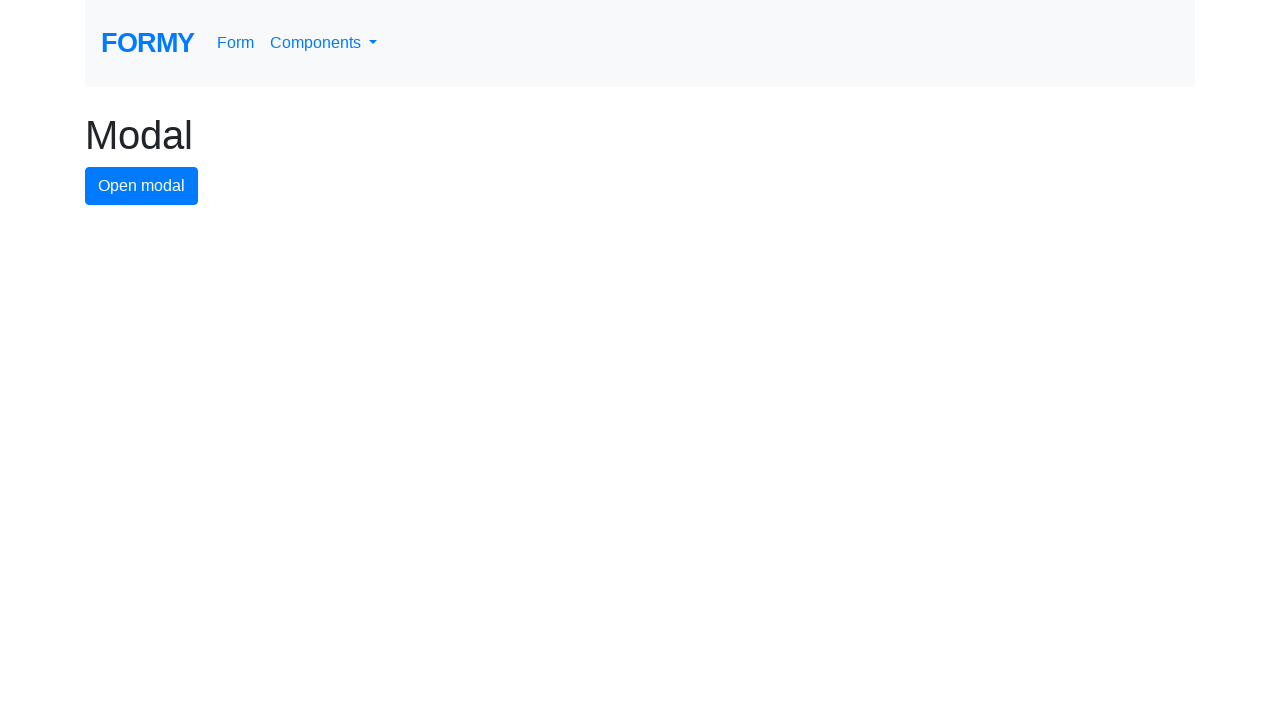

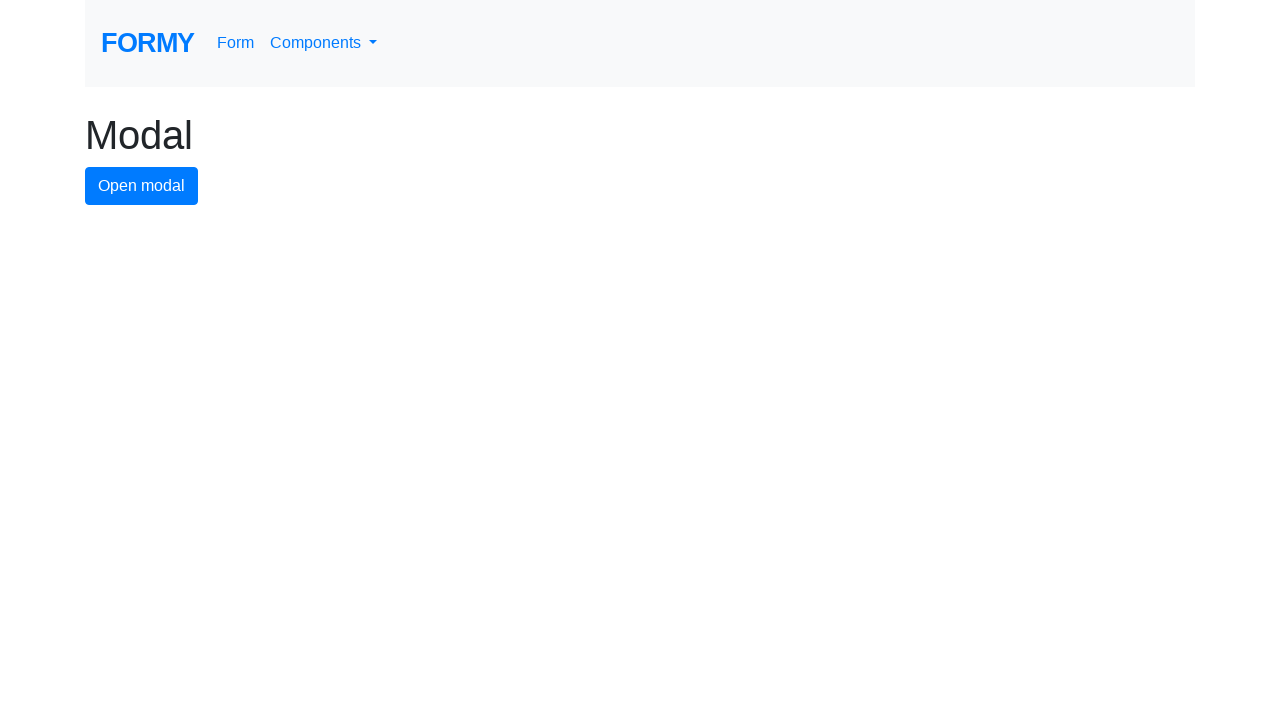